Navigates to the French Council of State legal decisions search page, selects the "Décisions du Conseil" category checkbox, and clicks the search button to display results.

Starting URL: https://www.conseil-etat.fr/arianeweb/#/recherche

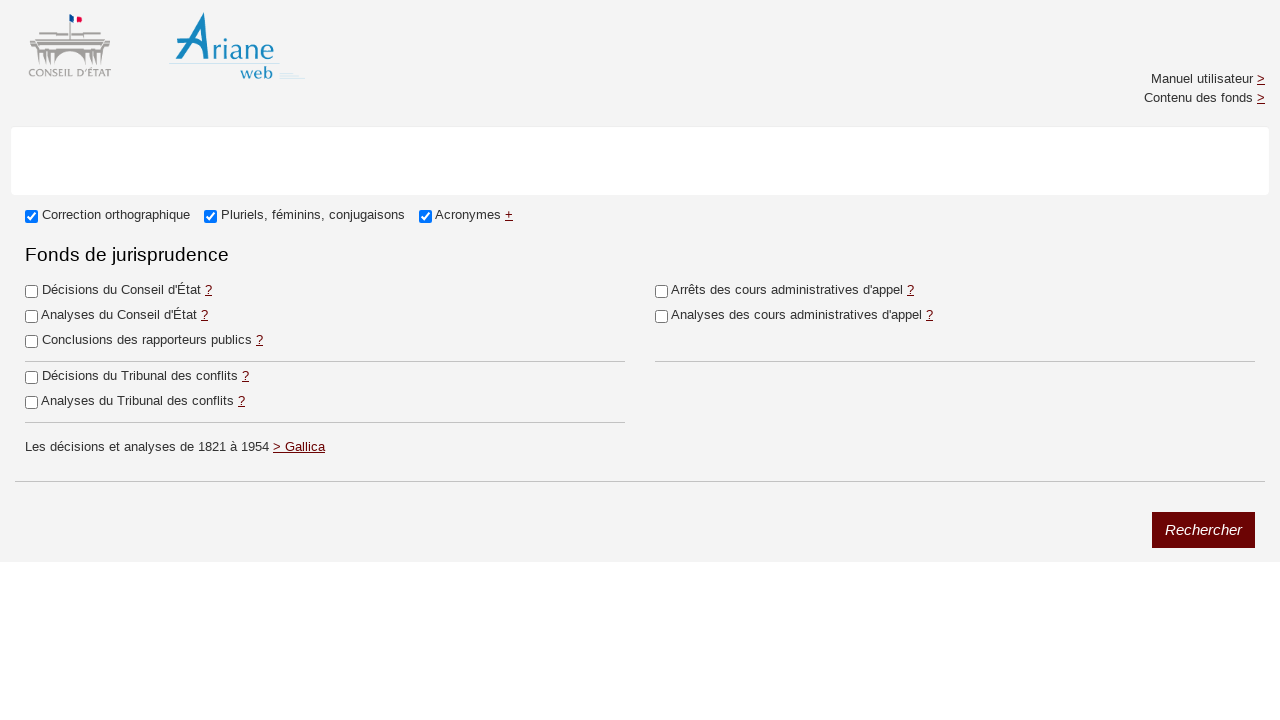

Waited for 'Décisions du Conseil' checkbox to be available
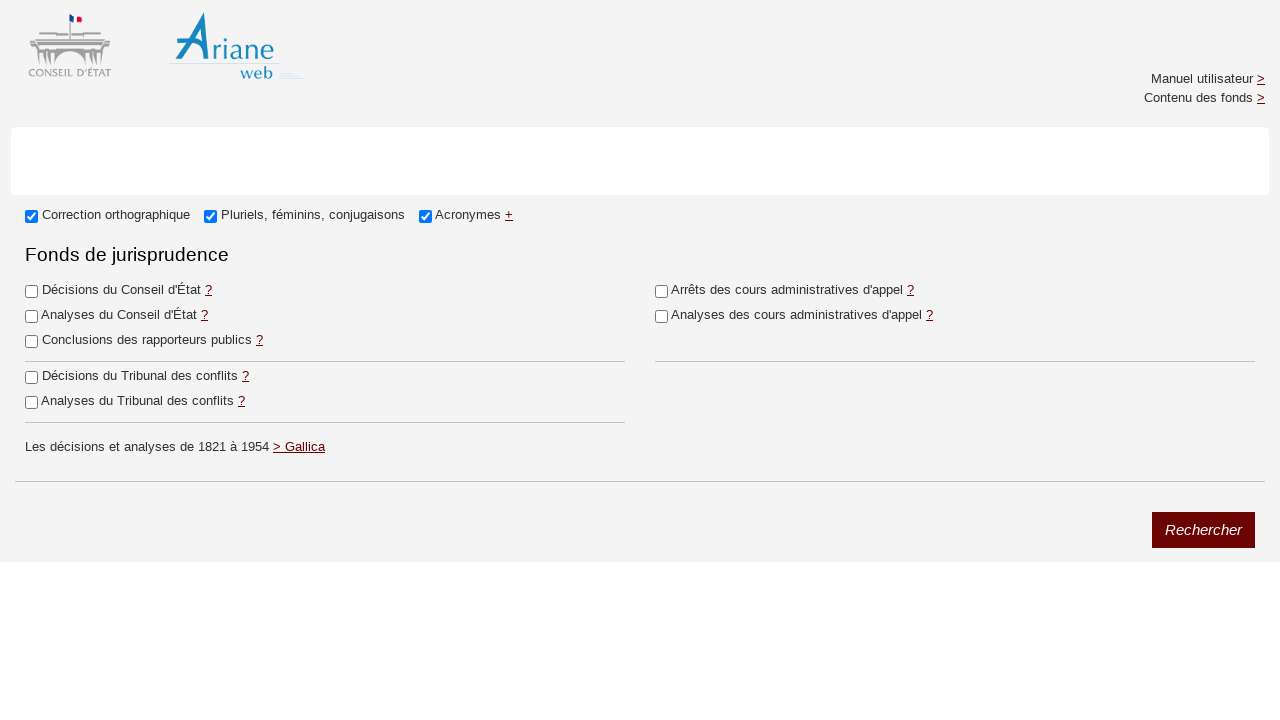

Clicked on 'Décisions du Conseil' category checkbox at (113, 291) on text=Décisions du Conseil
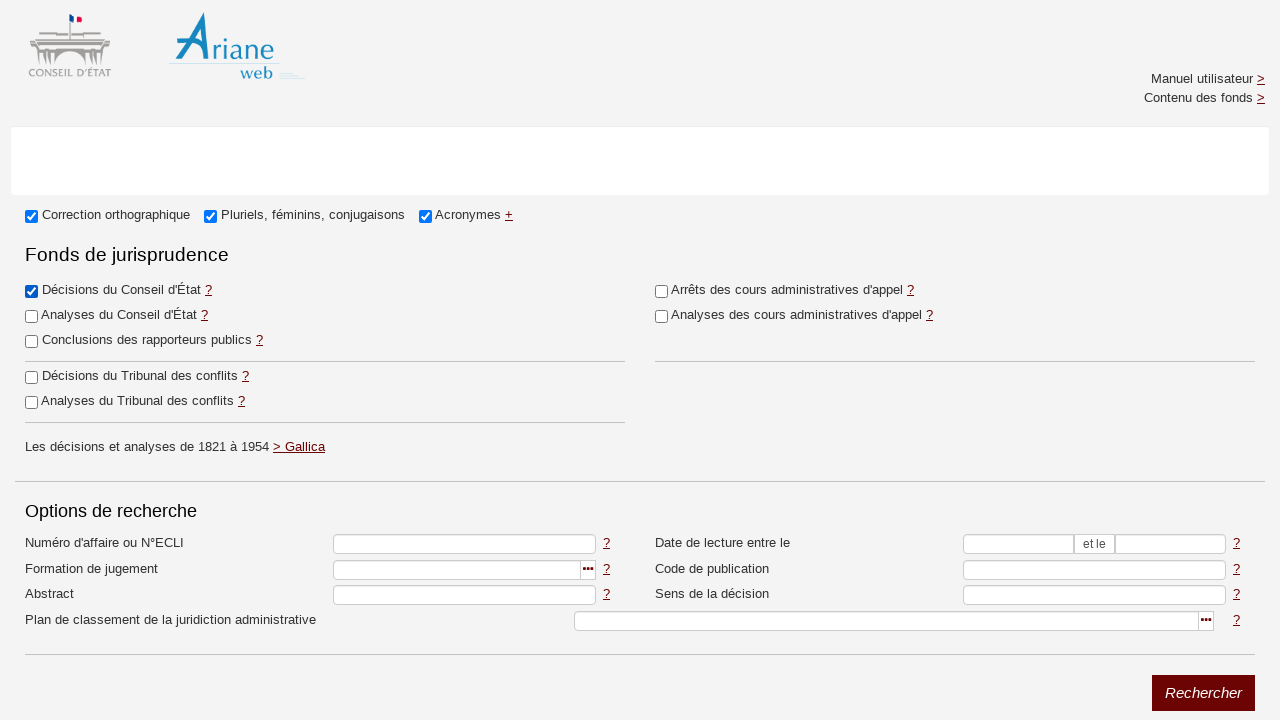

Waited 500ms for checkbox selection to register
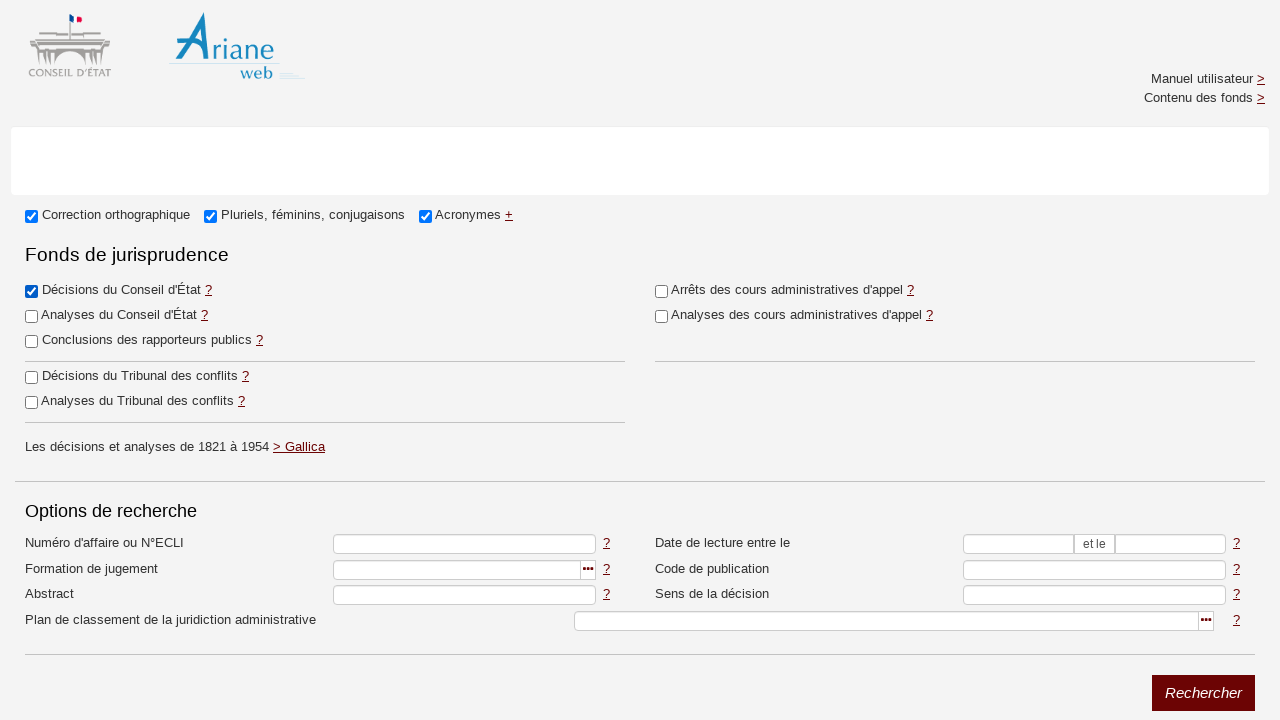

Clicked the 'Rechercher' (Search) button at (1204, 693) on button.btn.btn-primary
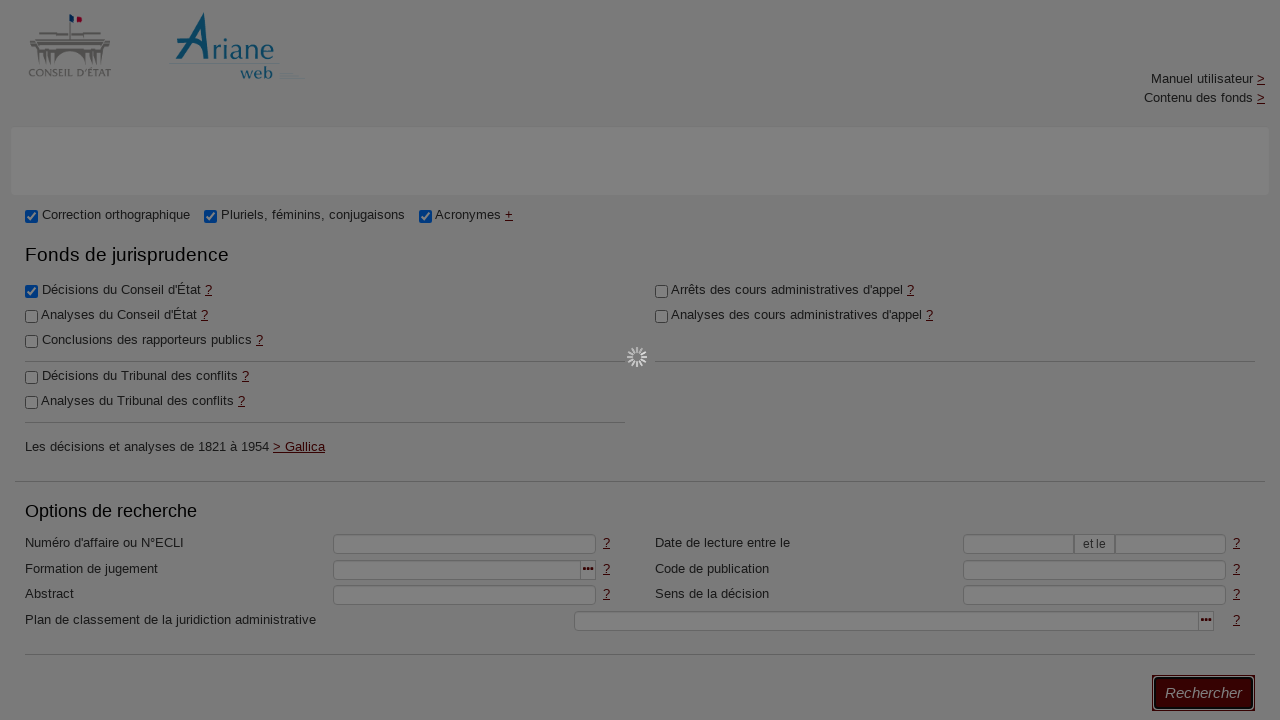

Search results table loaded successfully
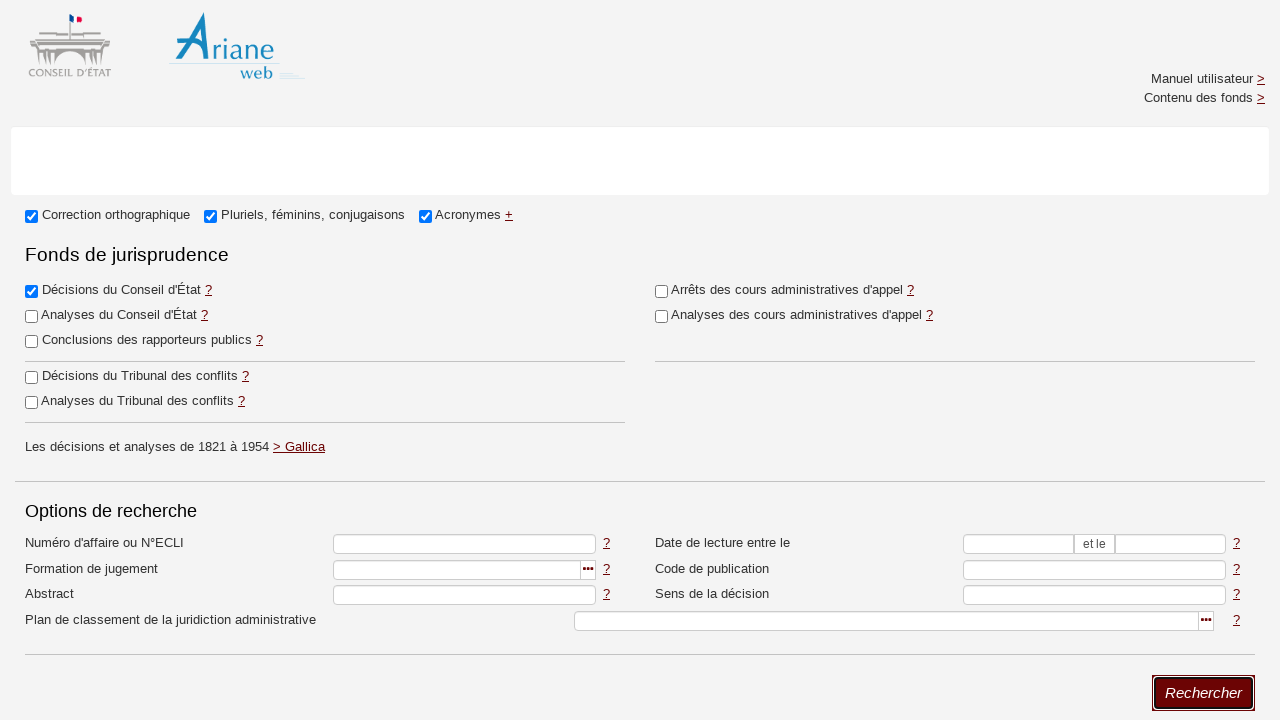

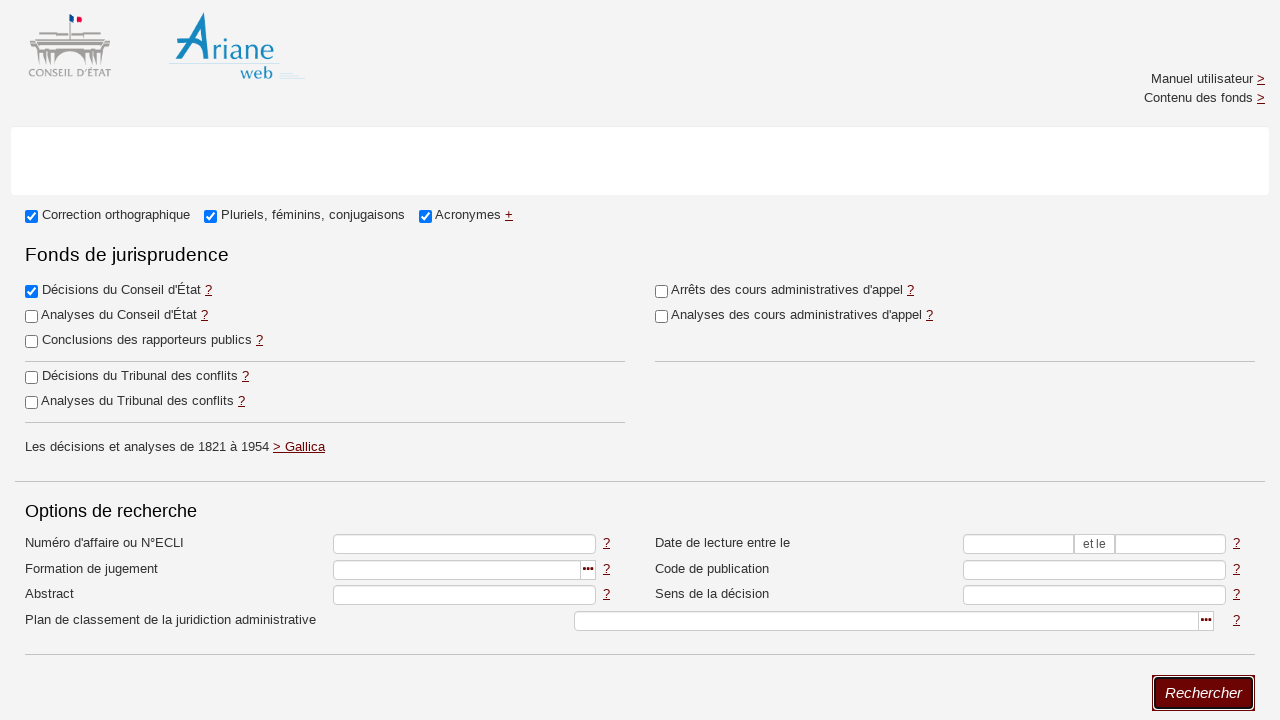